Tests setting specific window dimensions, checking size, maximizing, and resizing the browser window

Starting URL: https://www.cvs.com/

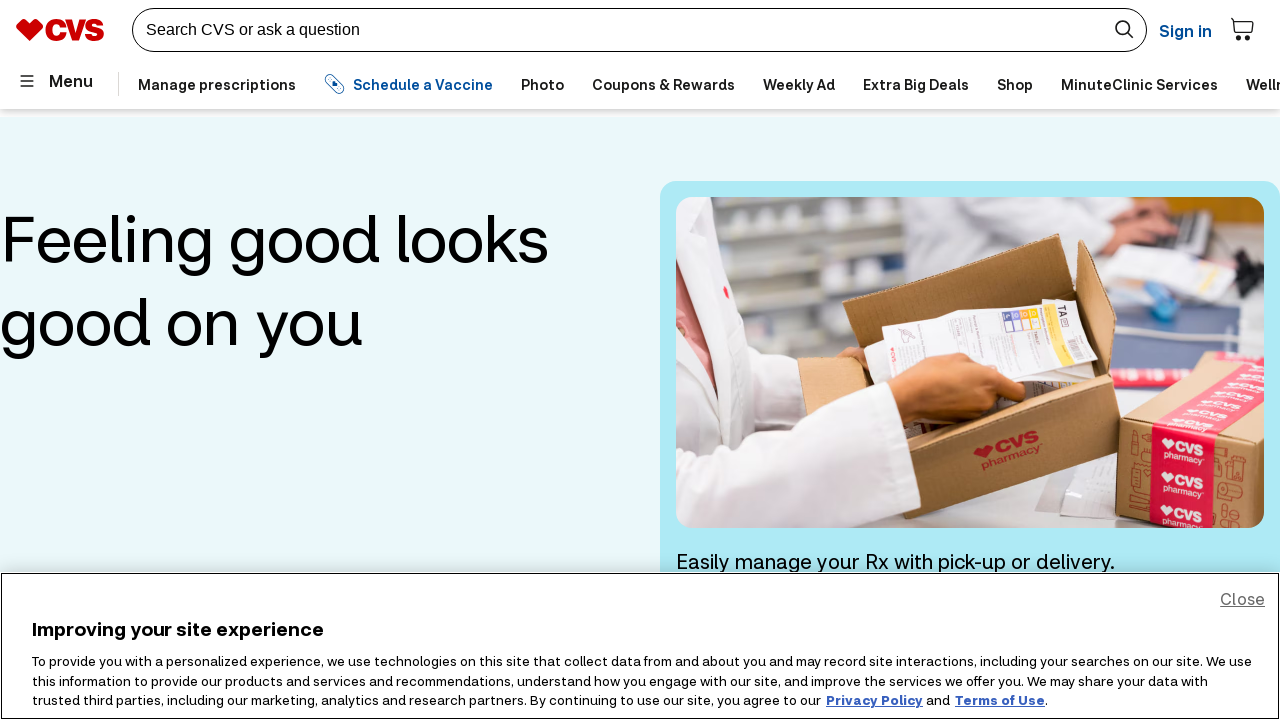

Set viewport size to 800x500
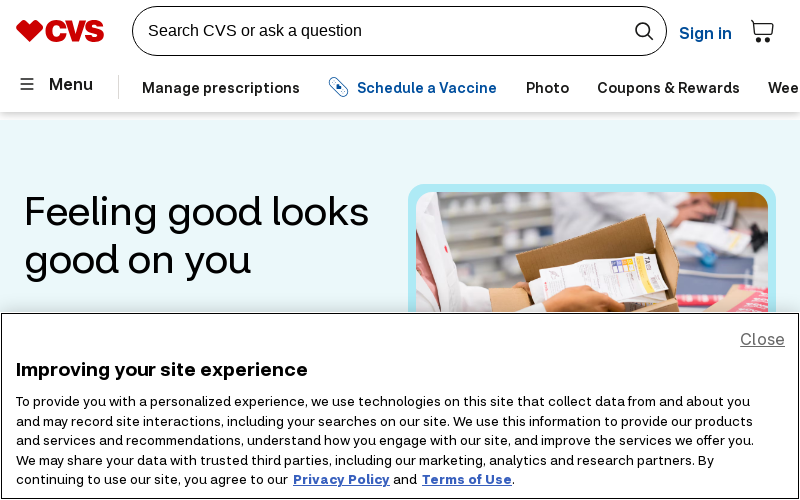

Cleared browser cookies
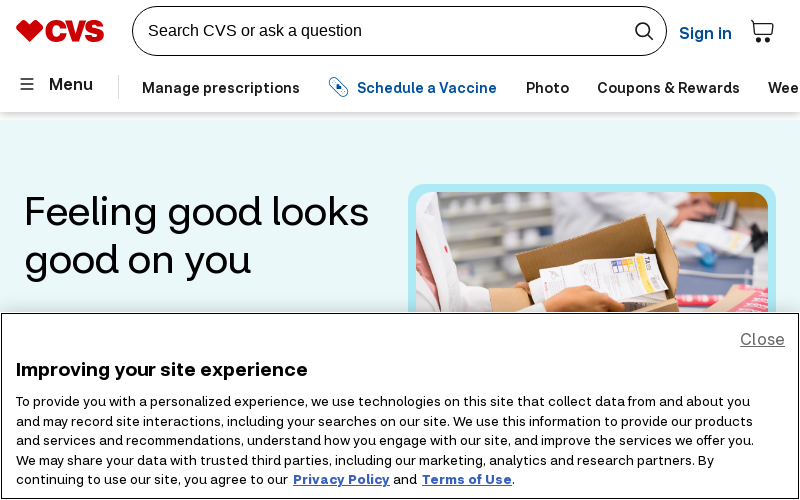

Waited 2 seconds
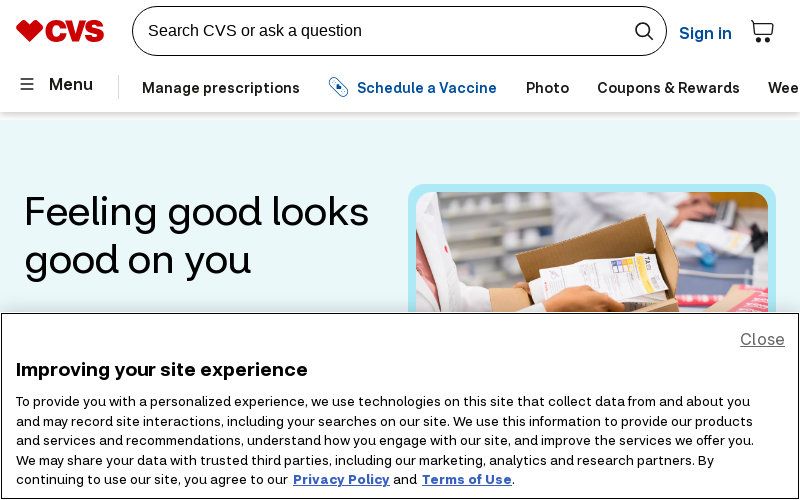

Checked viewport size: {'width': 800, 'height': 500}
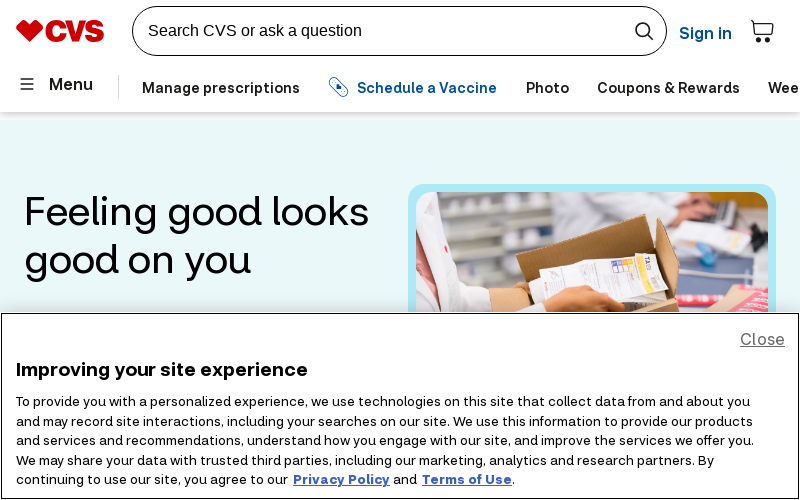

Set viewport size to 1920x1080 (maximized)
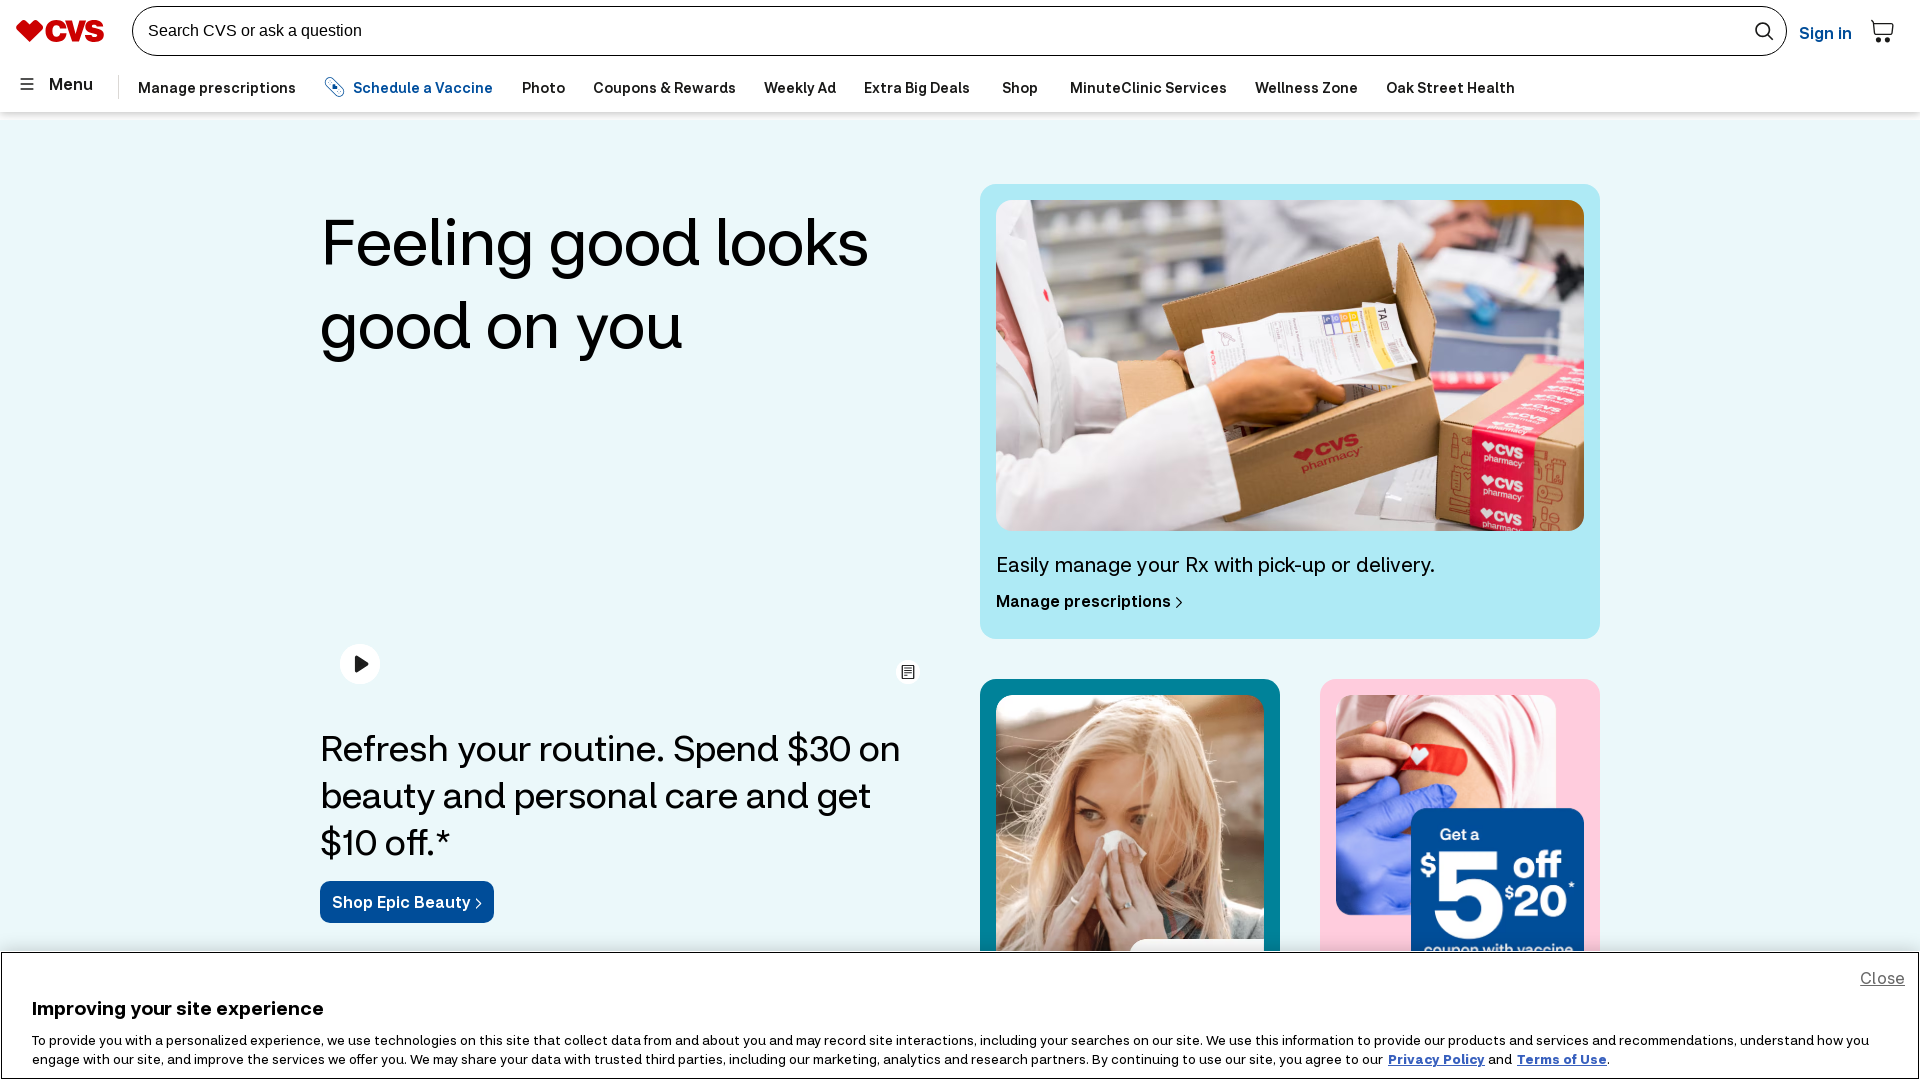

Waited 2 seconds
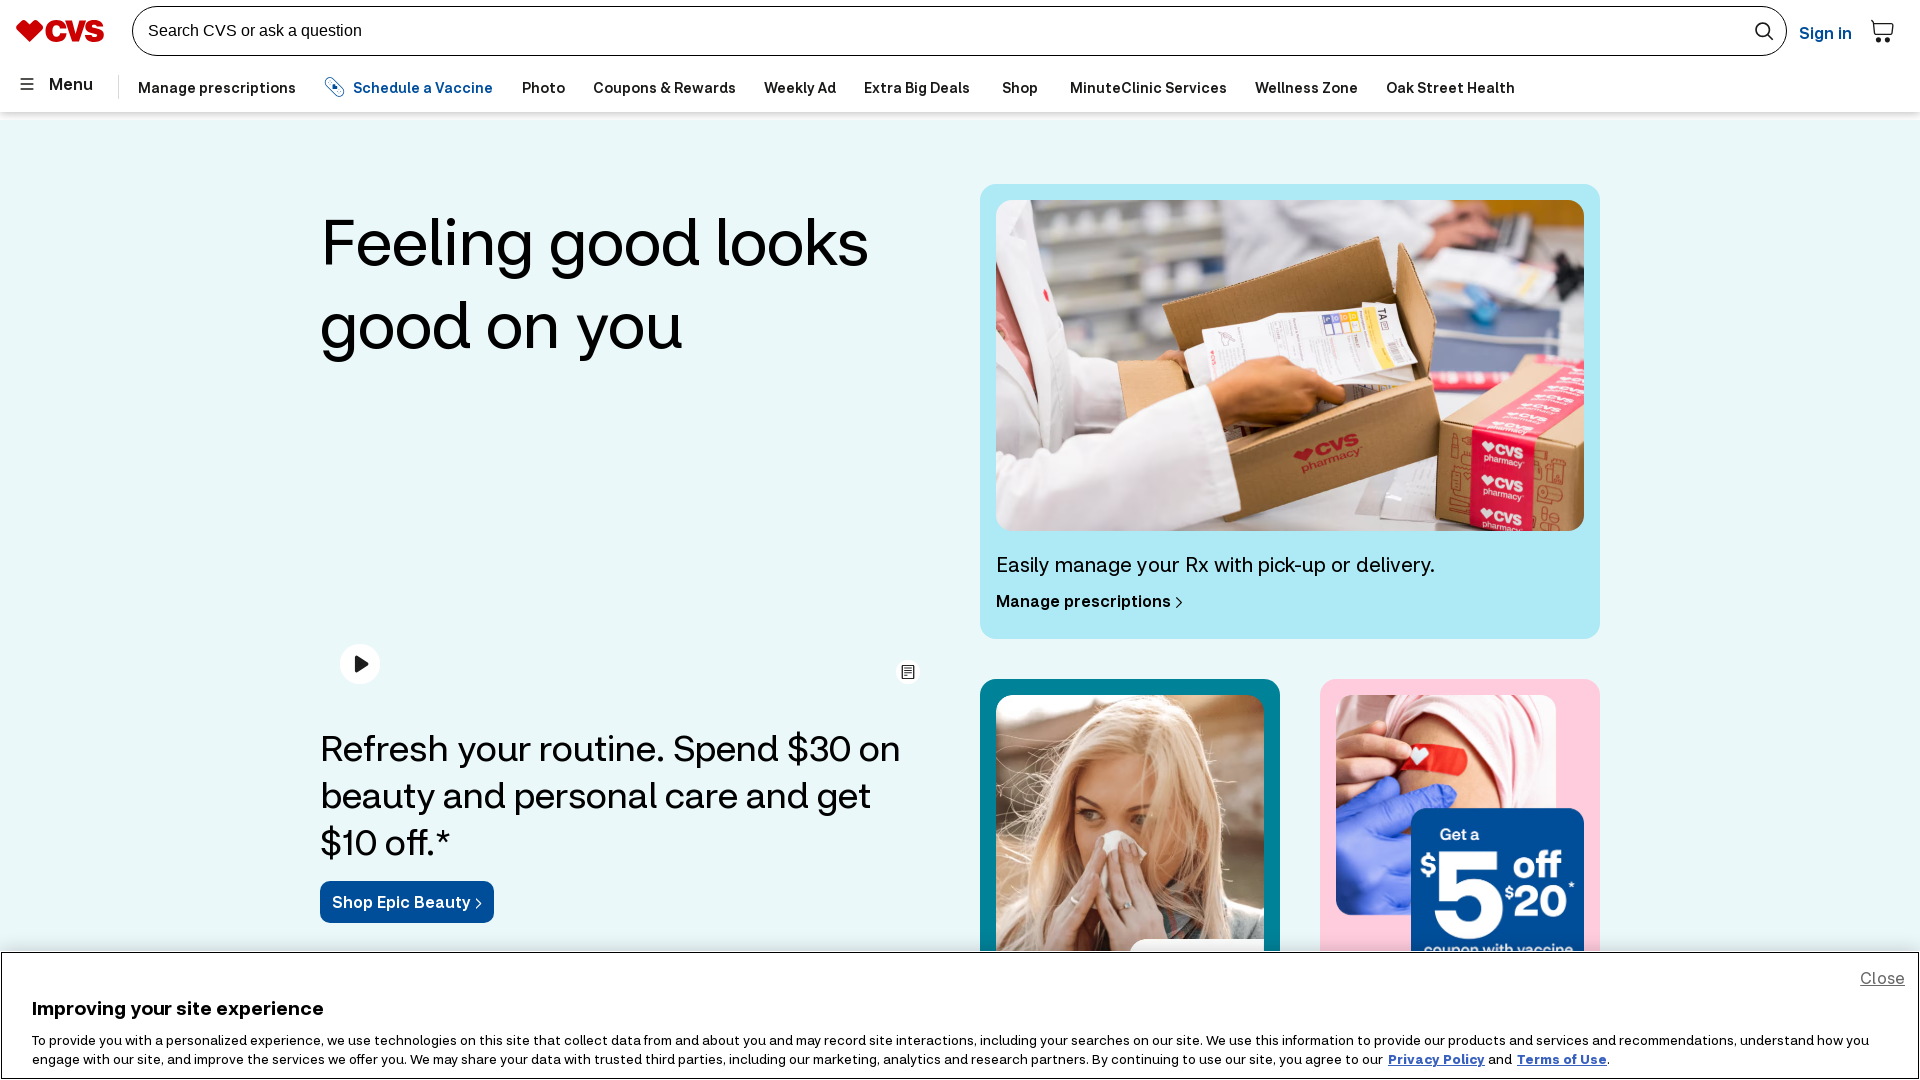

Reset viewport size to 800x500
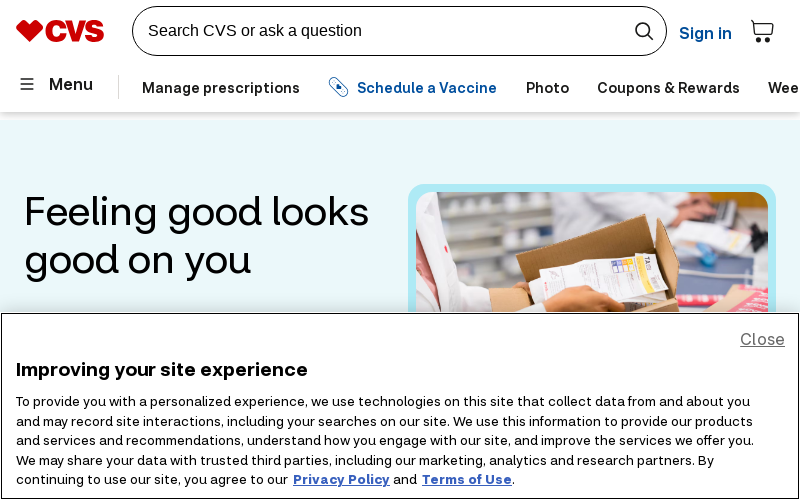

Waited 2 seconds
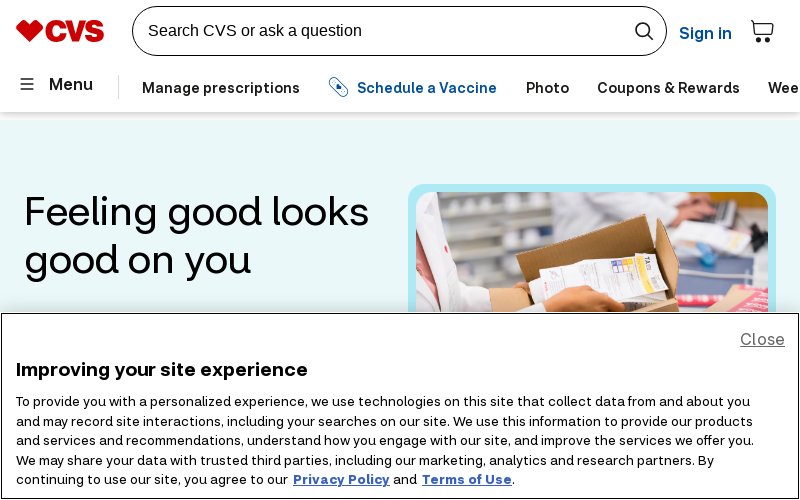

Verified final viewport size: {'width': 800, 'height': 500}
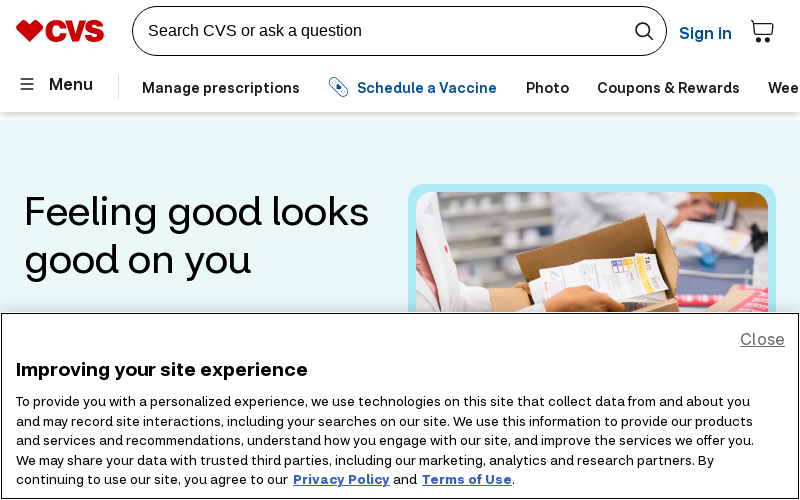

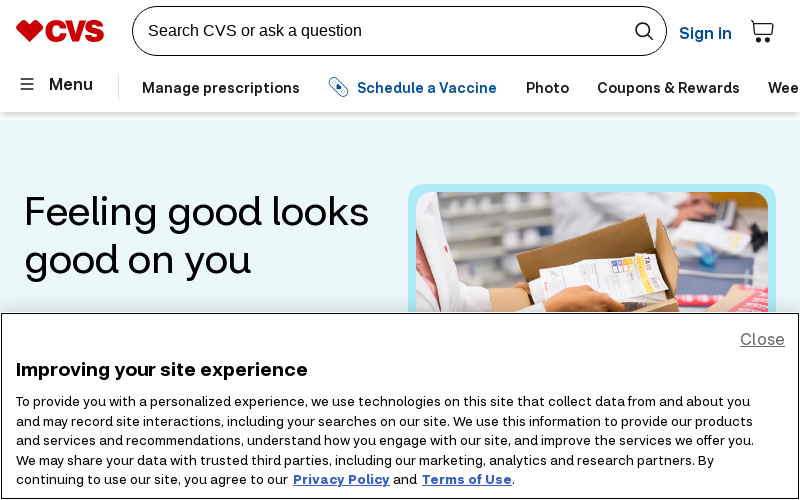